Tests resizing a resizable box element by dragging its resize handle with specific x and y offsets, verifying the box dimensions change accordingly.

Starting URL: https://demoqa.com/resizable

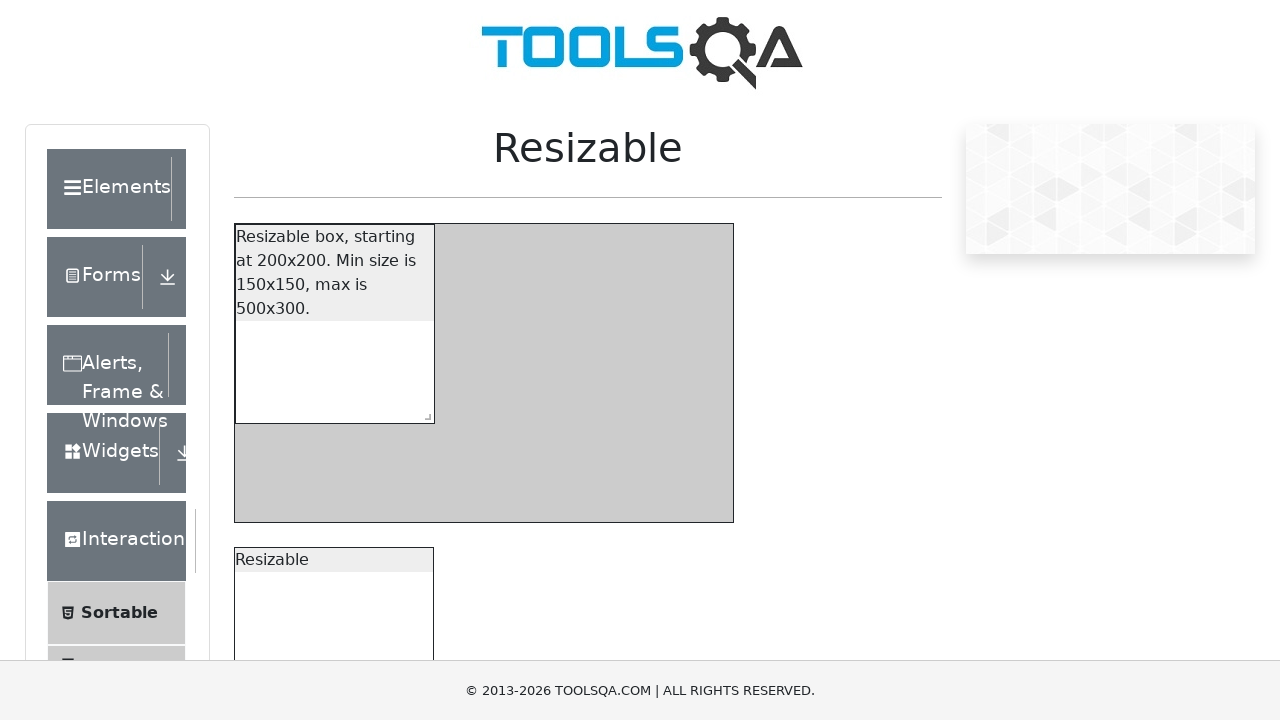

Waited for resizable box with restriction to be visible
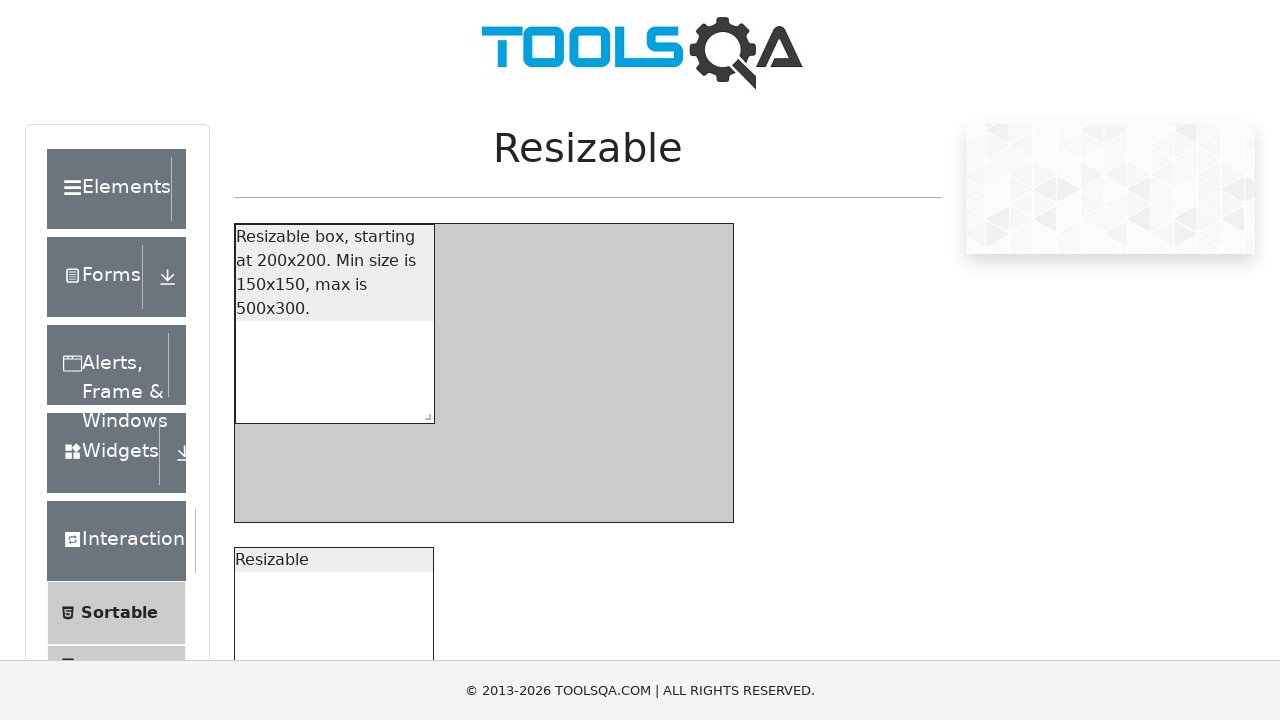

Located the resize handle element
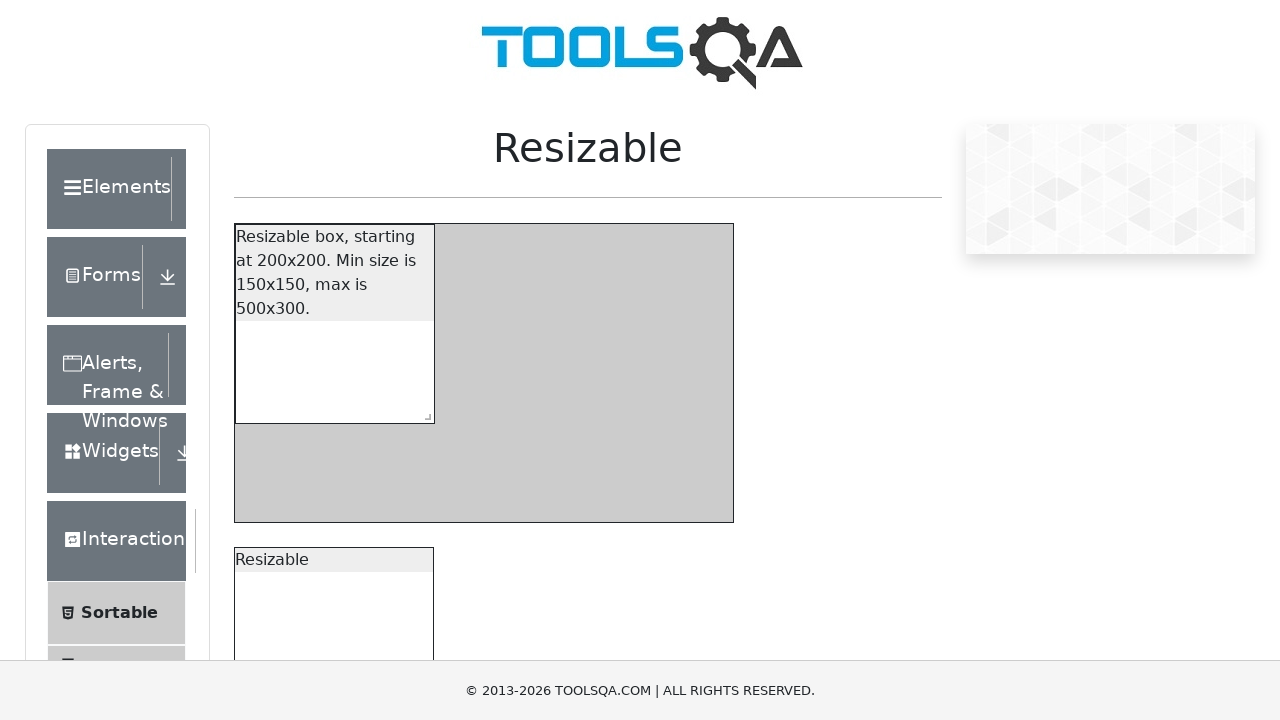

Retrieved bounding box of the resize handle
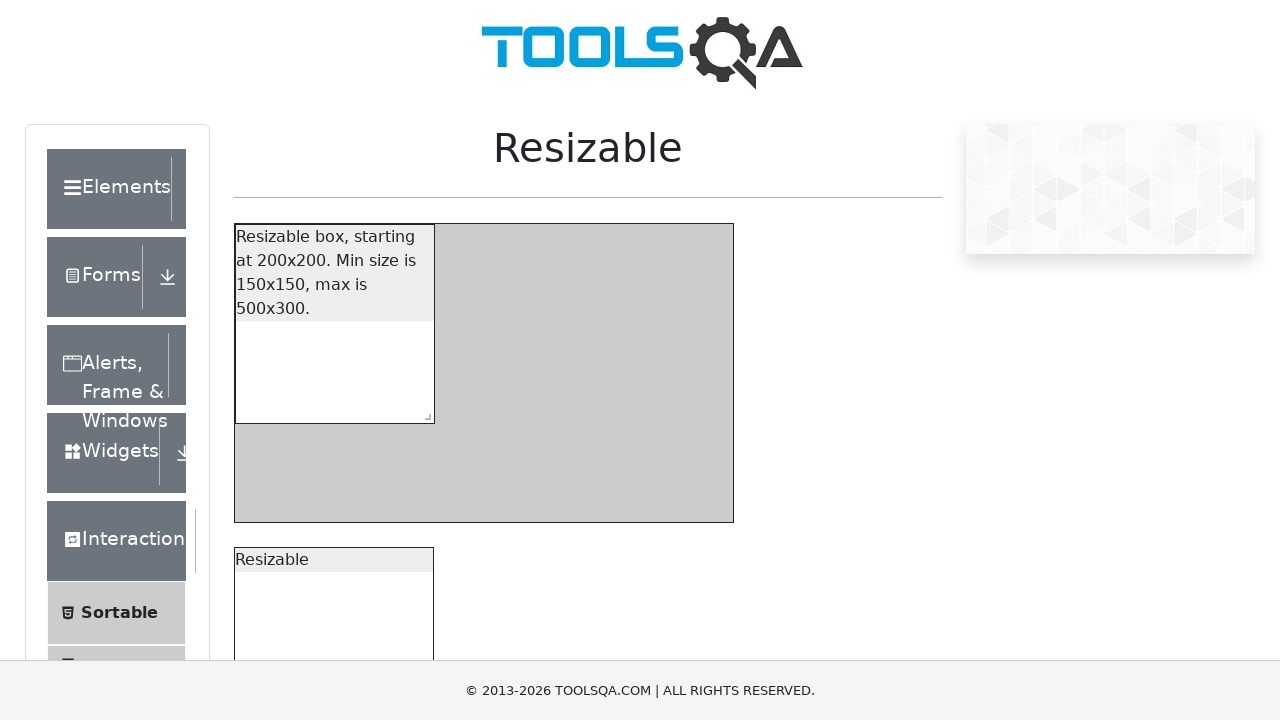

Calculated center coordinates of the resize handle
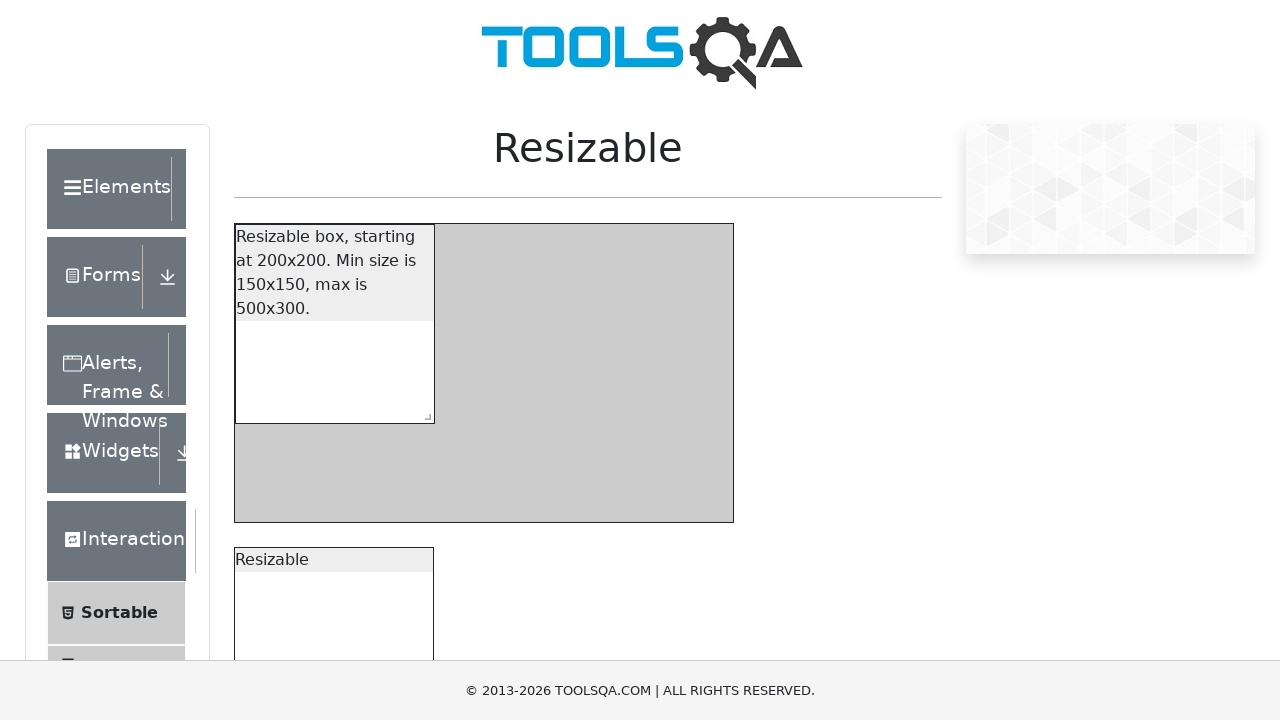

Moved mouse to resize handle center position at (424, 413)
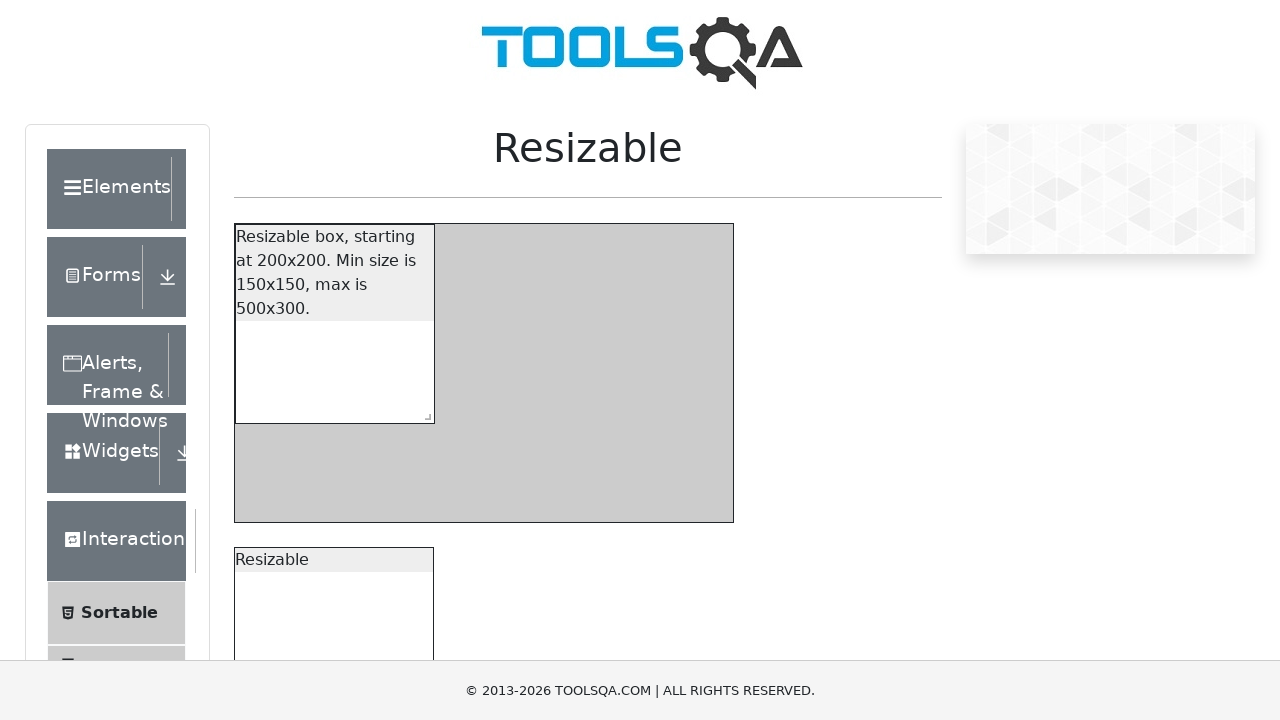

Pressed down the mouse button on resize handle at (424, 413)
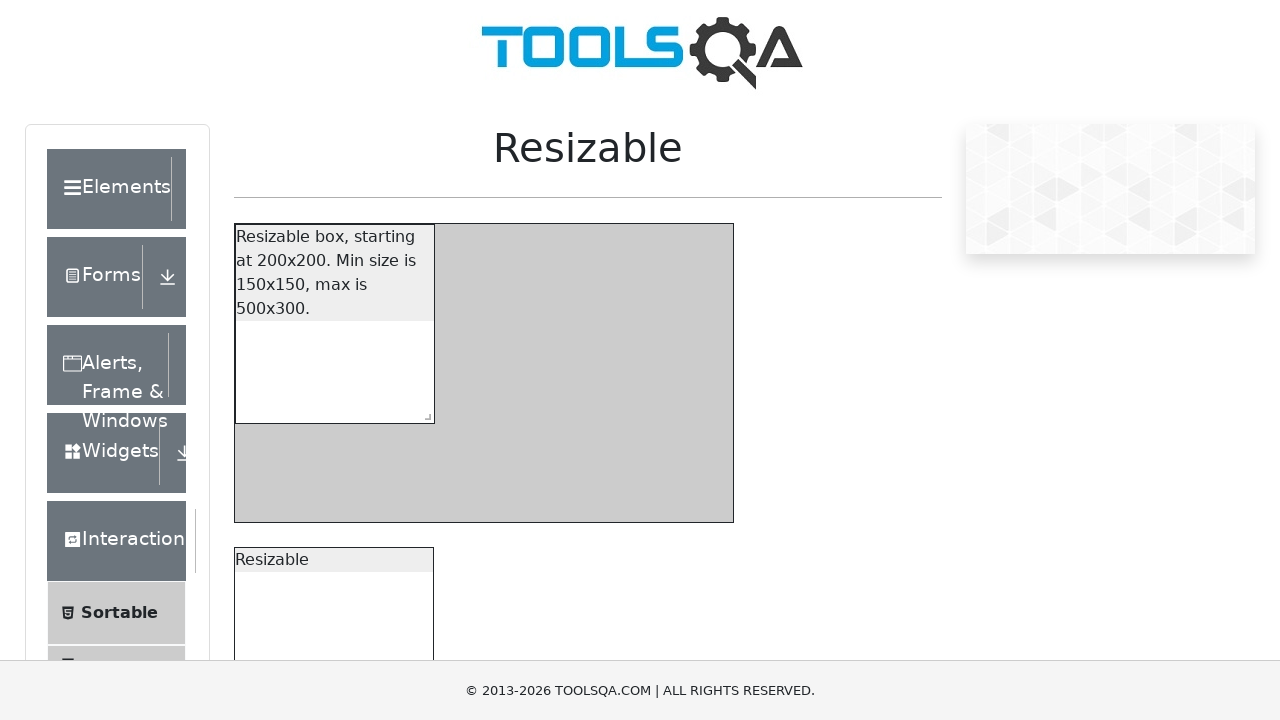

Dragged resize handle by offset (90, 50) to resize the box at (514, 463)
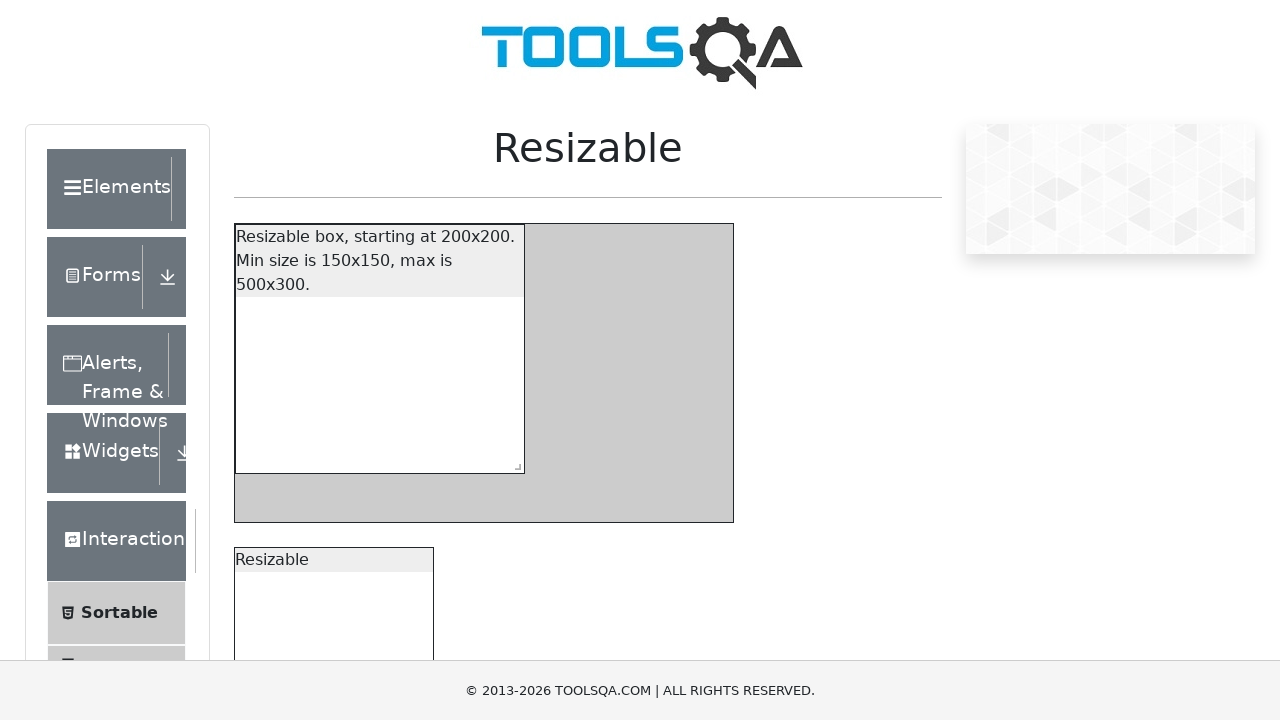

Released the mouse button to complete the resize action at (514, 463)
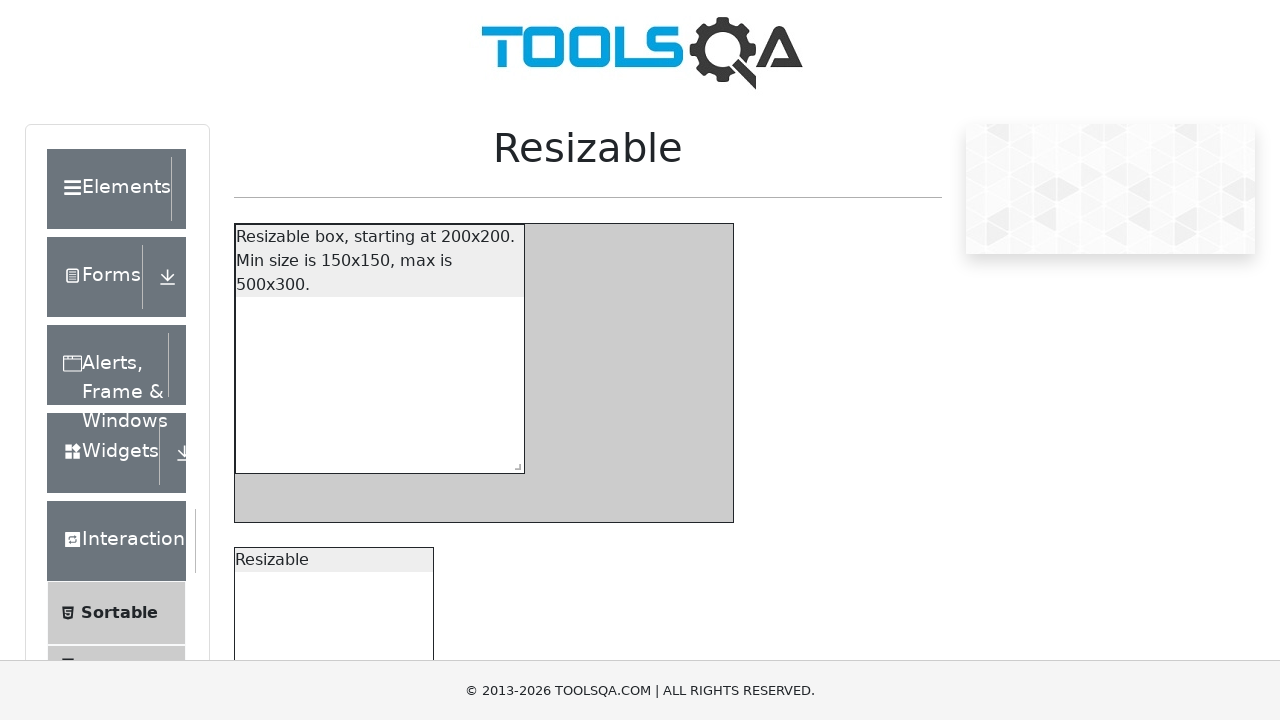

Waited 500ms for the resize change to apply
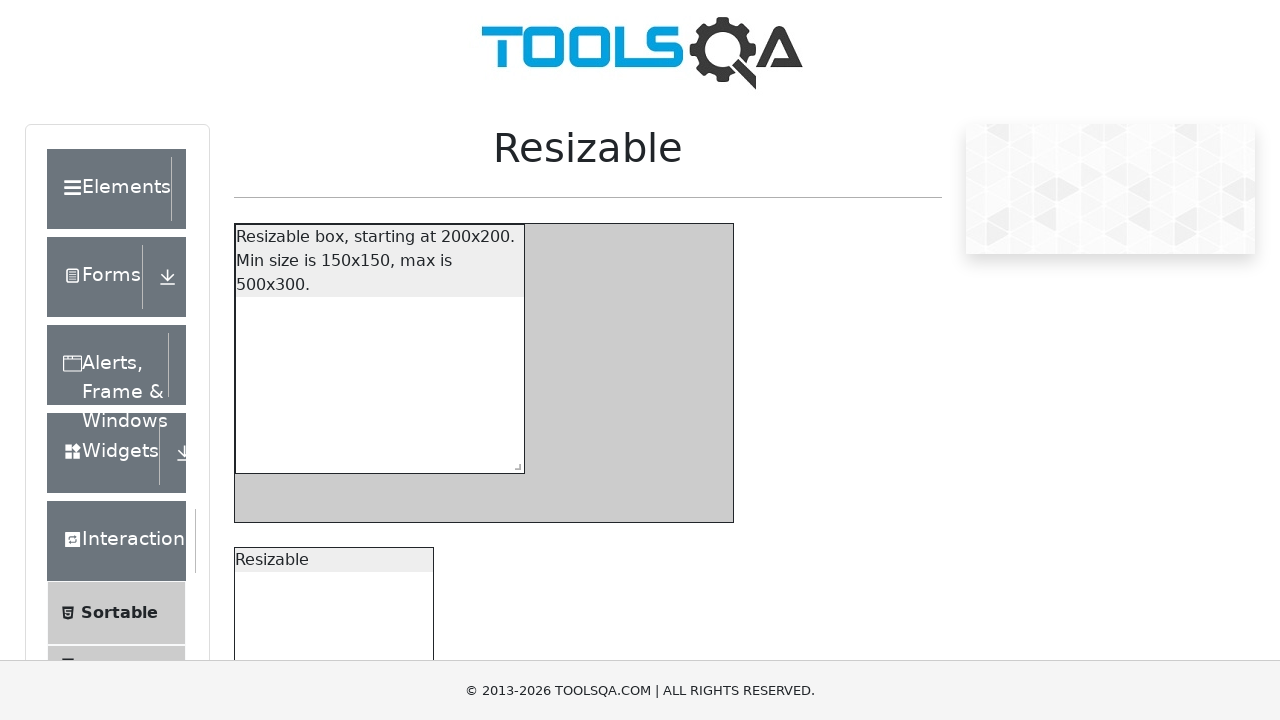

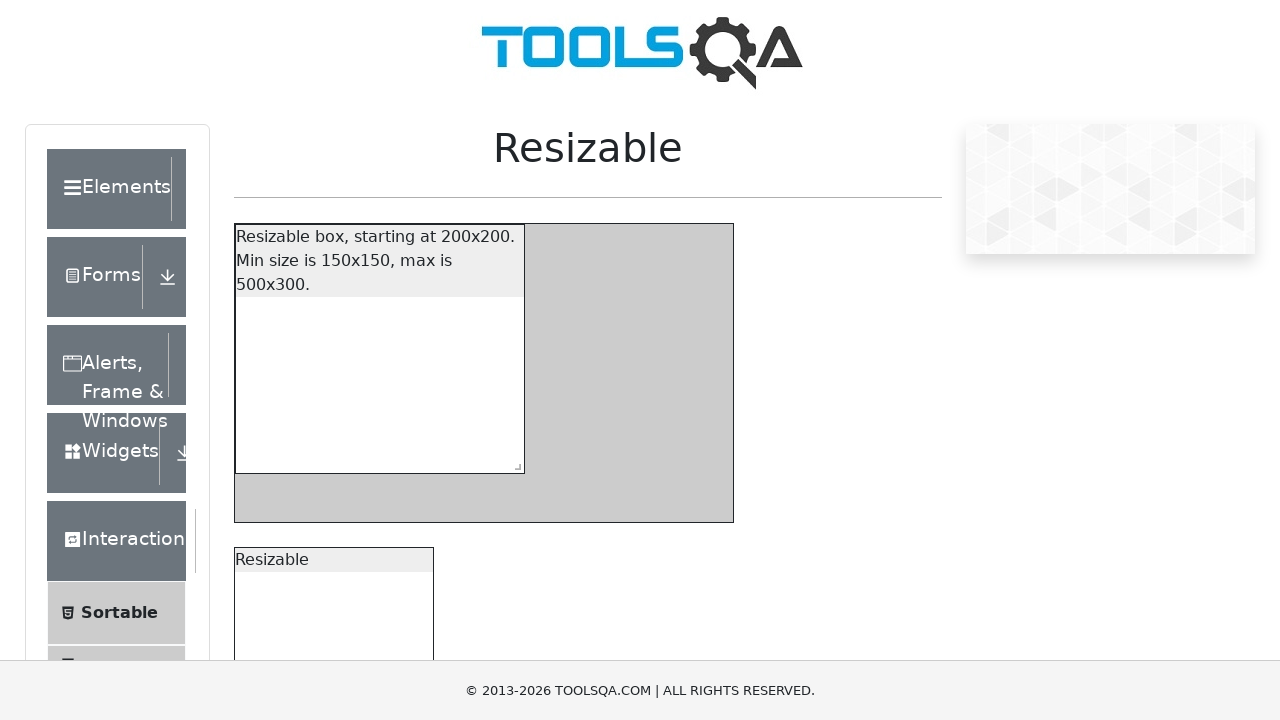